Tests the draggable functionality by dragging an element to a new position

Starting URL: https://jqueryui.com/draggable/

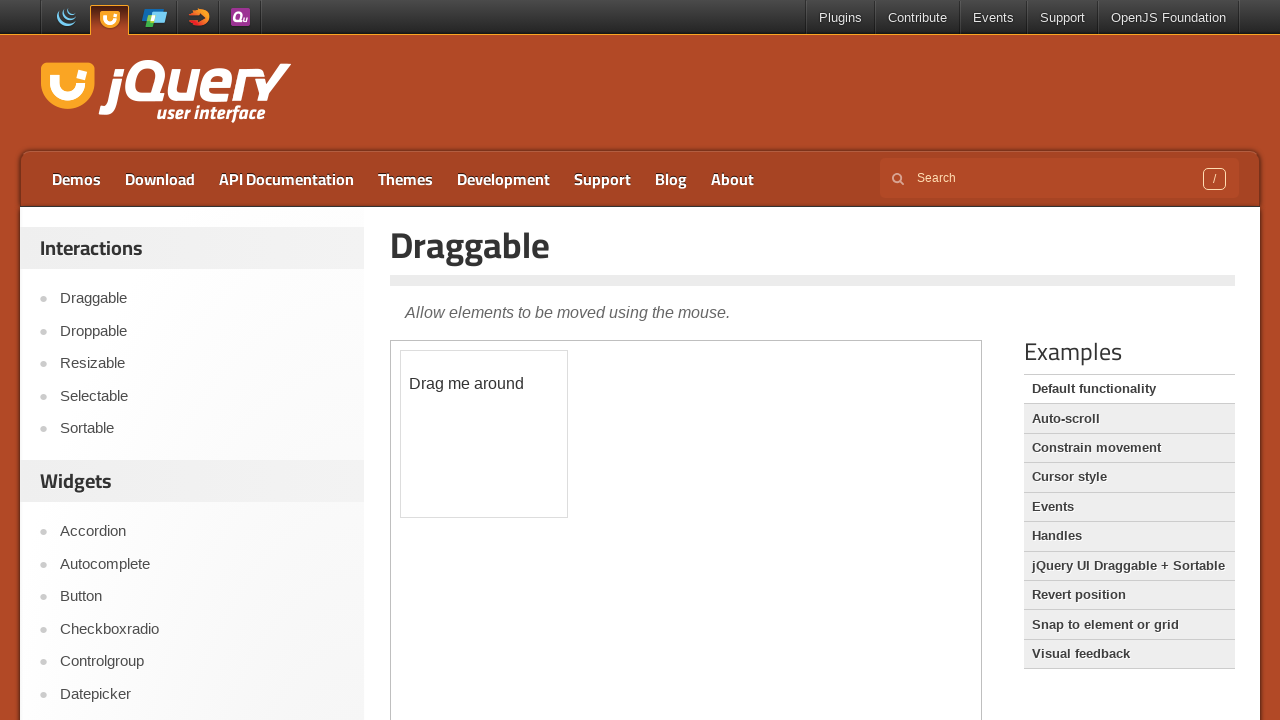

Dragged #draggable element 100 pixels right and 100 pixels down to test draggable functionality at (501, 451)
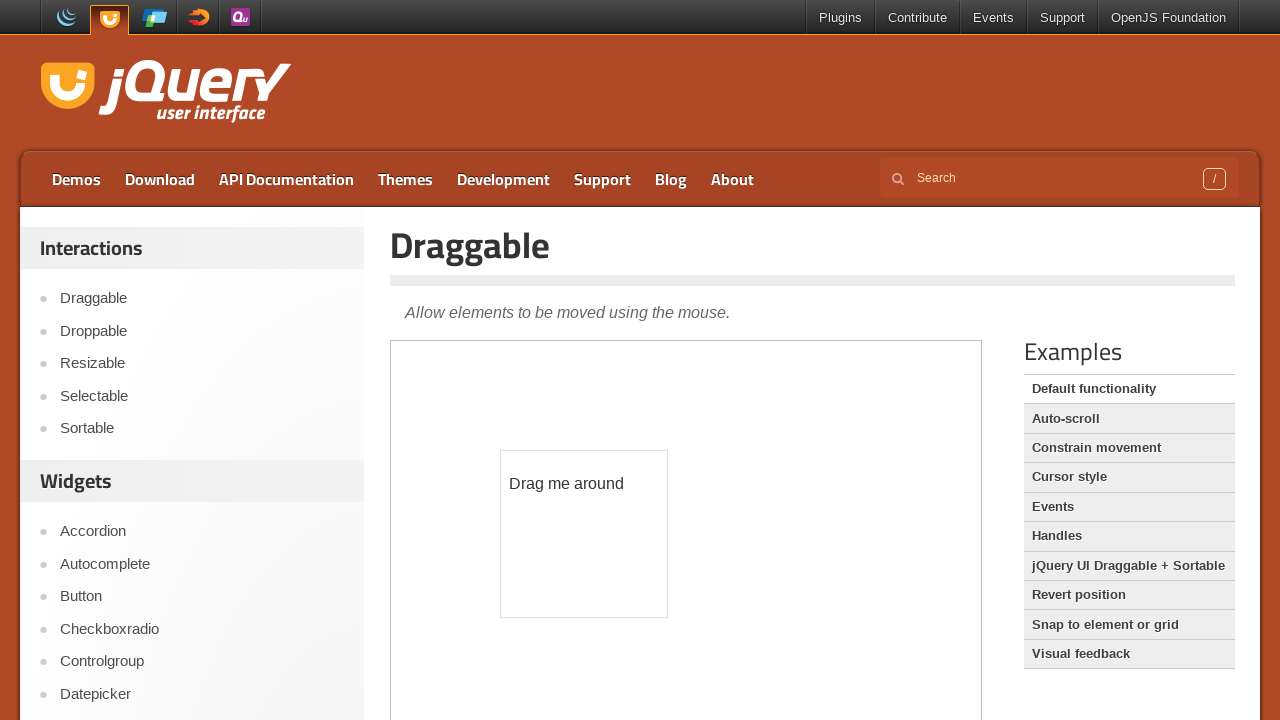

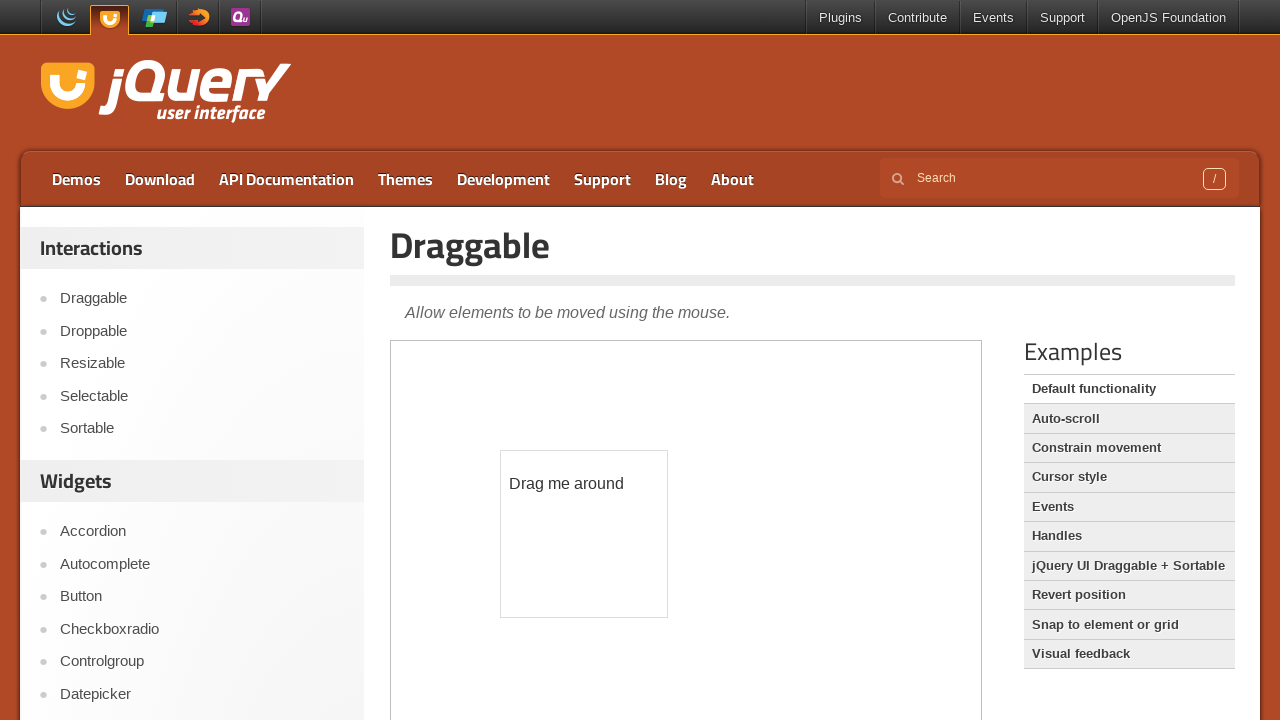